Tests clicking the "Yes" radio button and verifying that success text appears with "Yes"

Starting URL: https://demoqa.com/radio-button

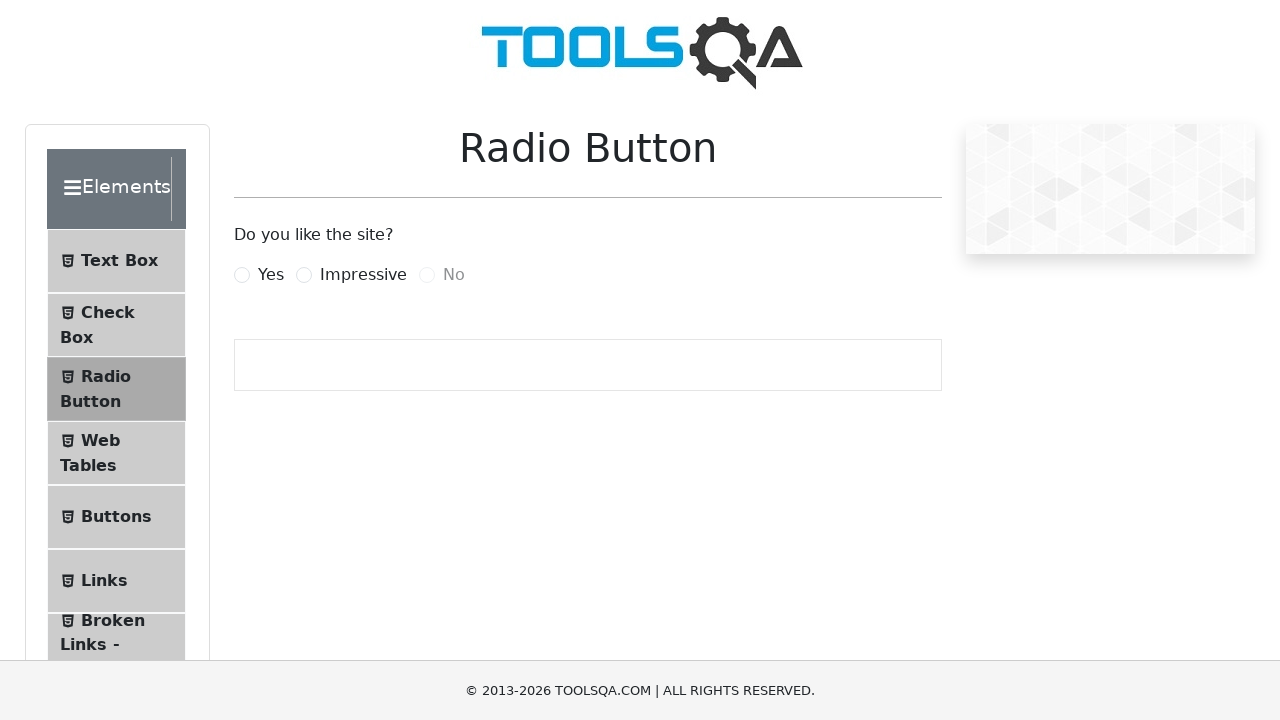

Navigated to radio button demo page
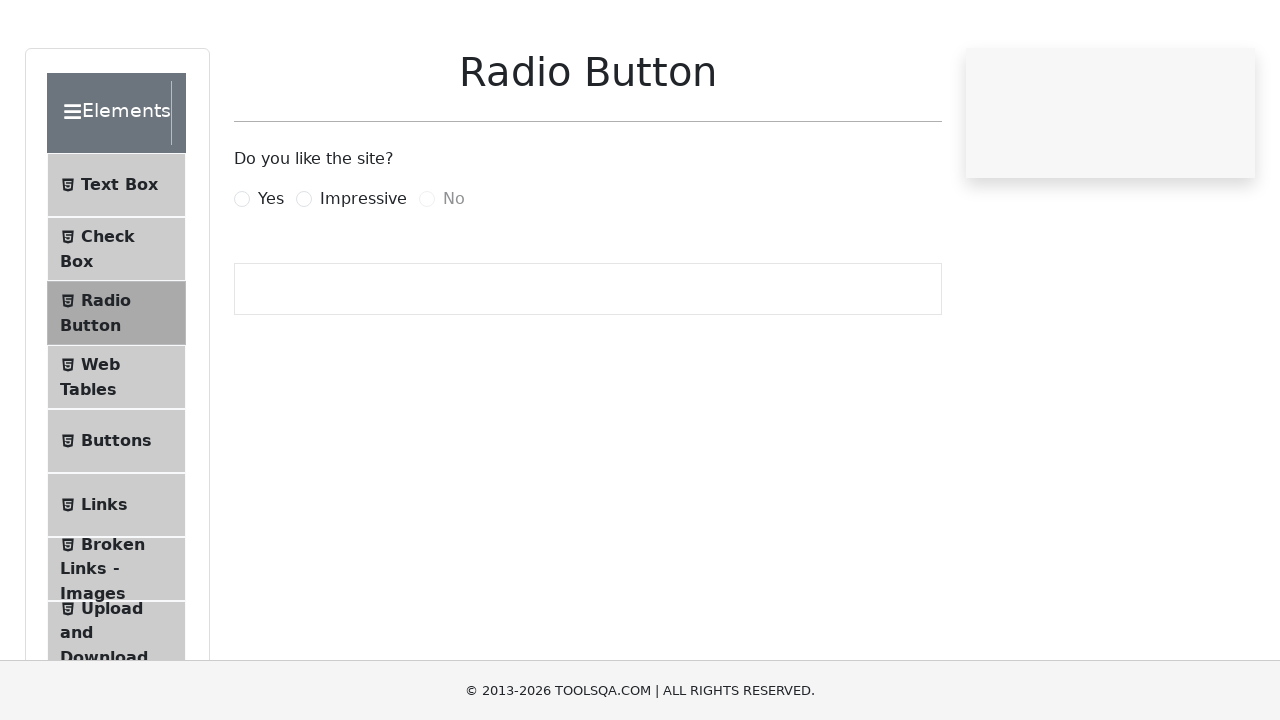

Clicked the 'Yes' radio button label at (271, 275) on label[for='yesRadio']
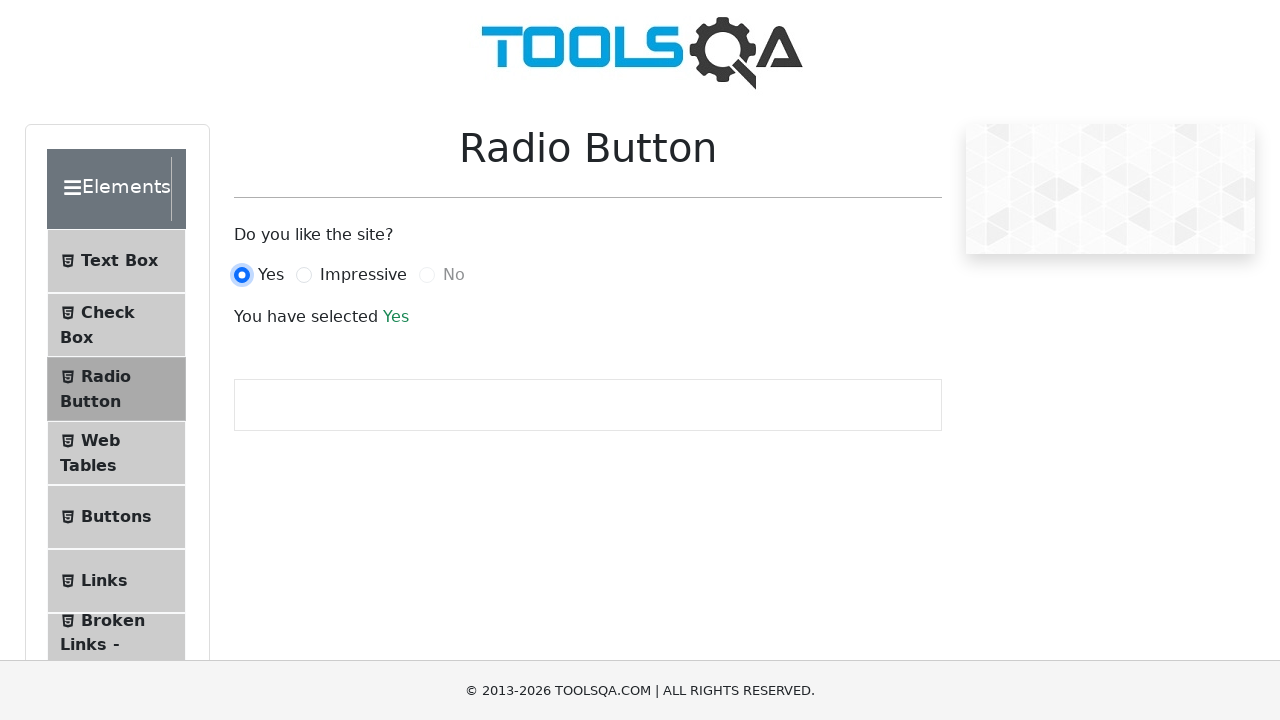

Success text appeared with 'Yes' selected
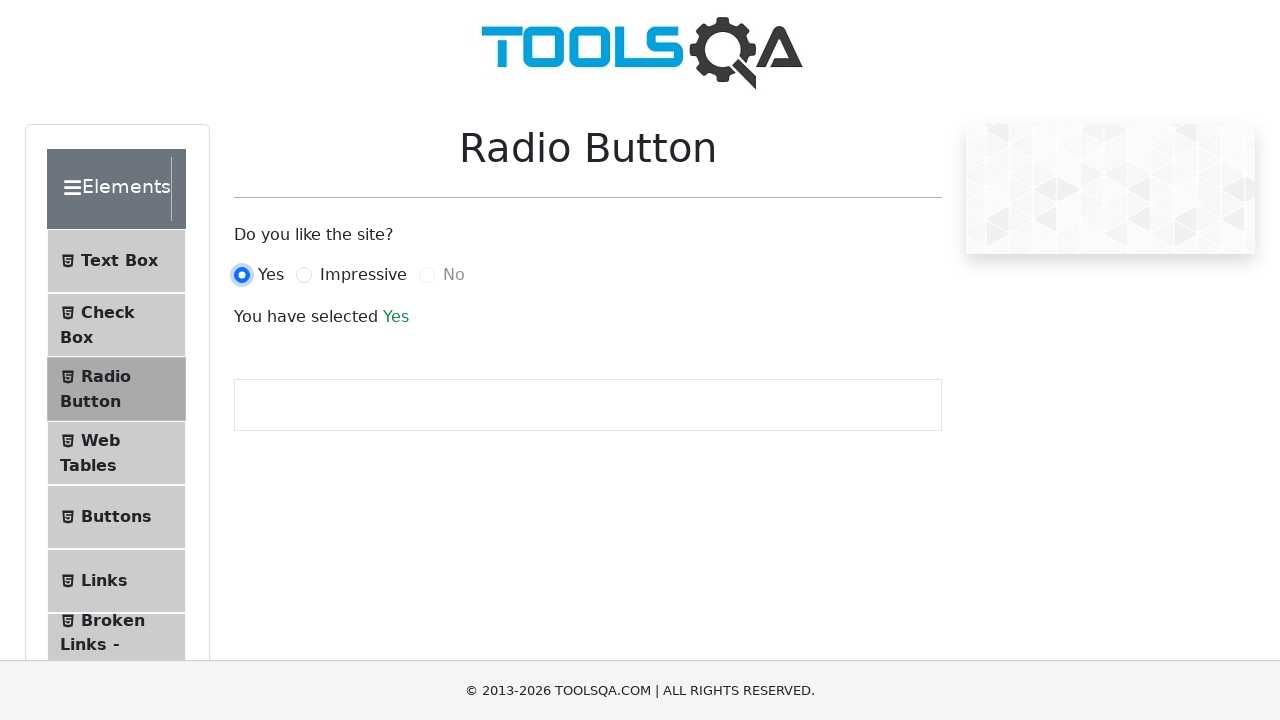

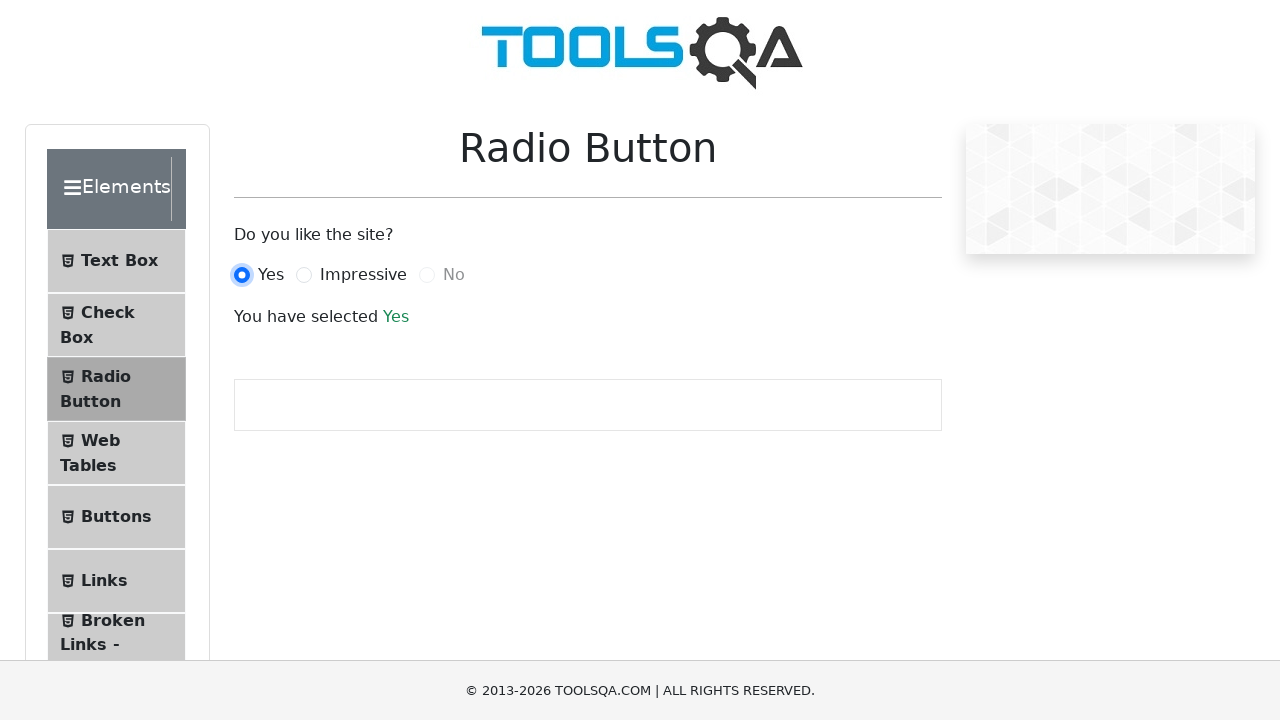